Navigates to W3Schools HTML tables page and extracts data from the customers table by iterating through all rows and cells

Starting URL: https://www.w3schools.com/html/html_tables.asp

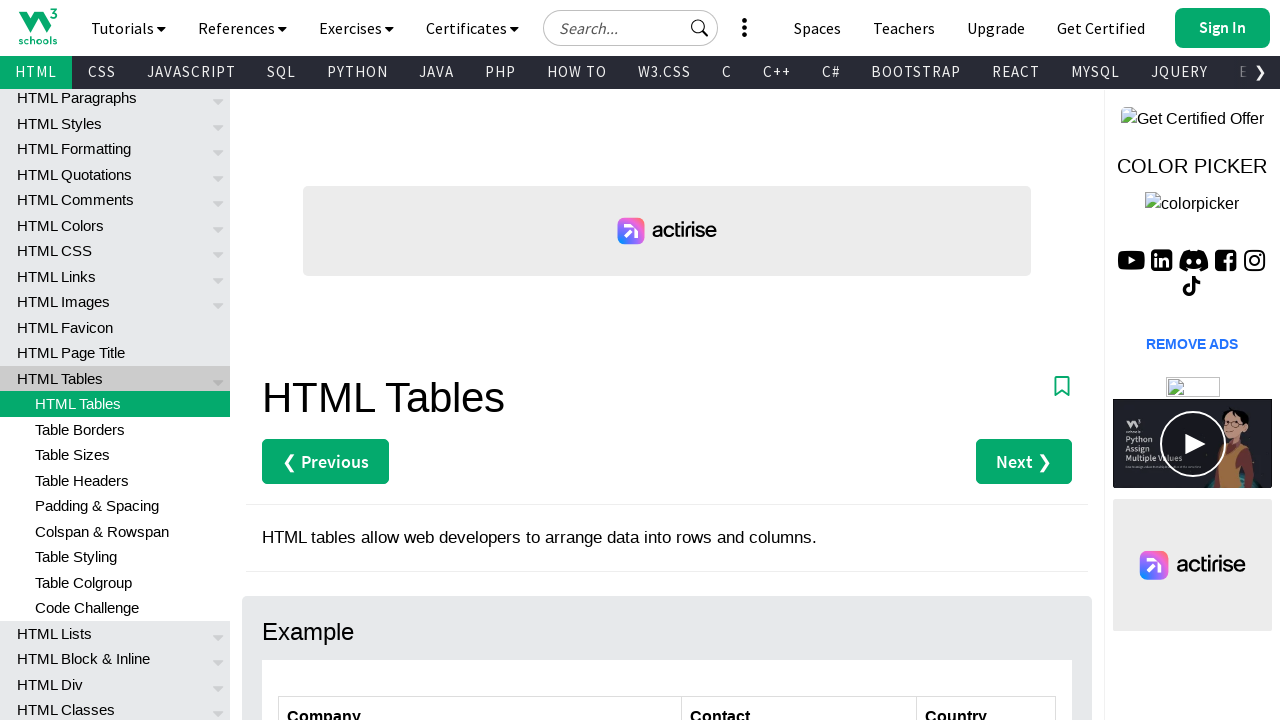

Navigated to W3Schools HTML tables page
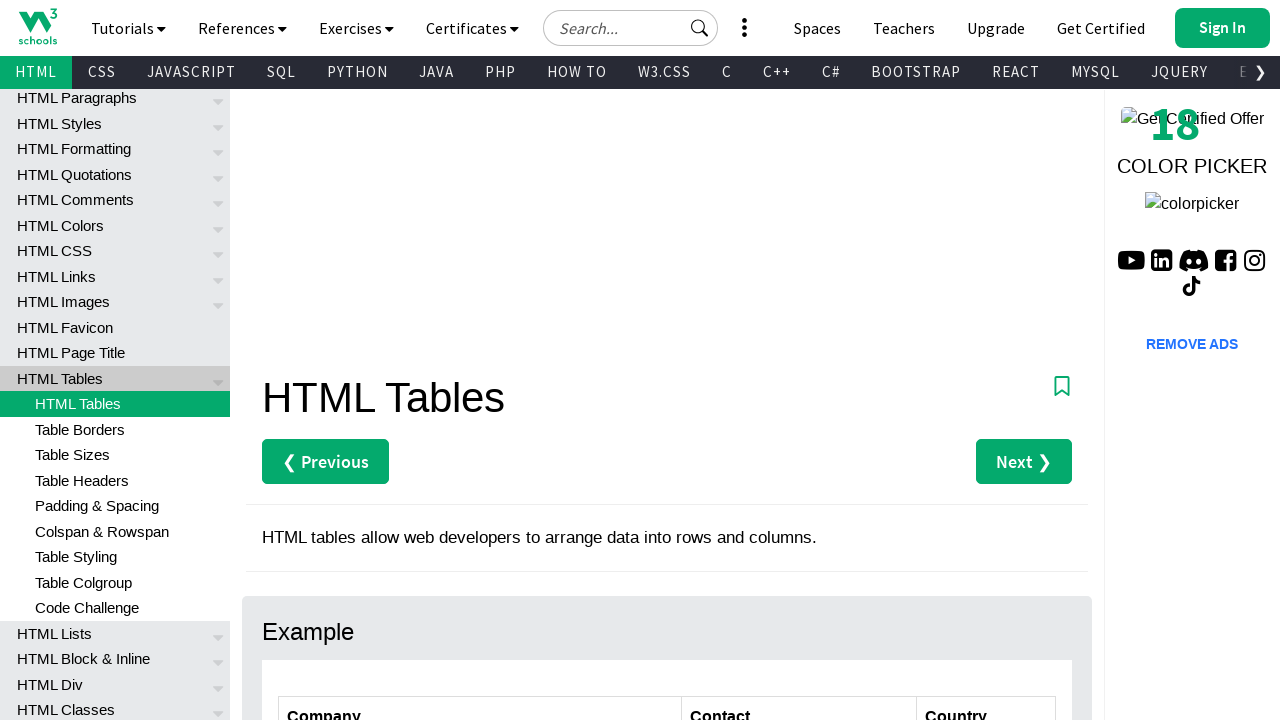

Located the customers table
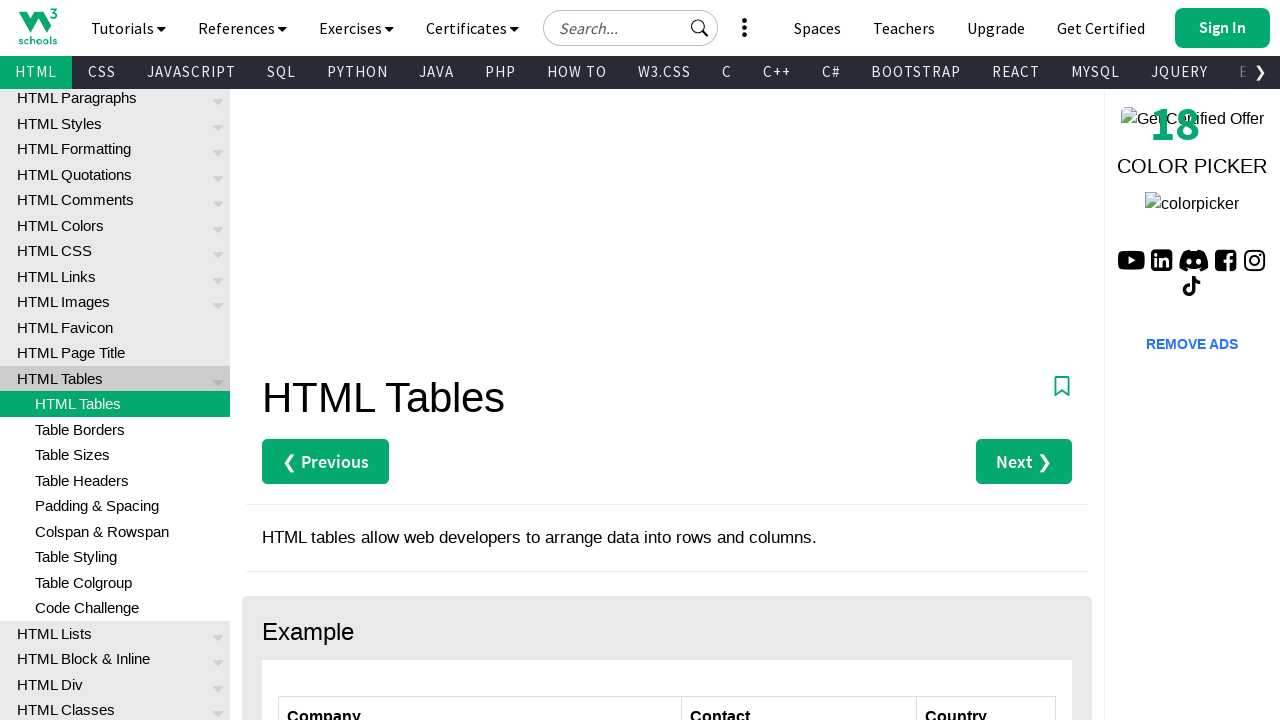

Retrieved all rows from the customers table
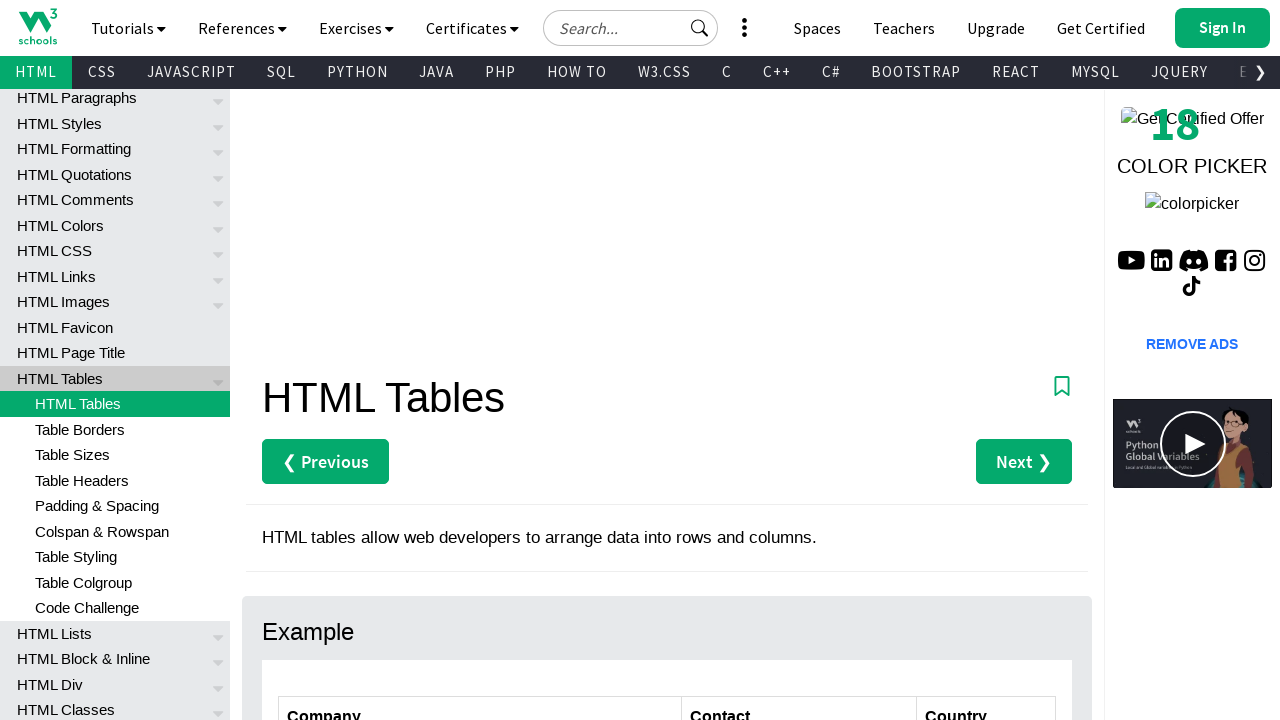

Extracted header cell: Company
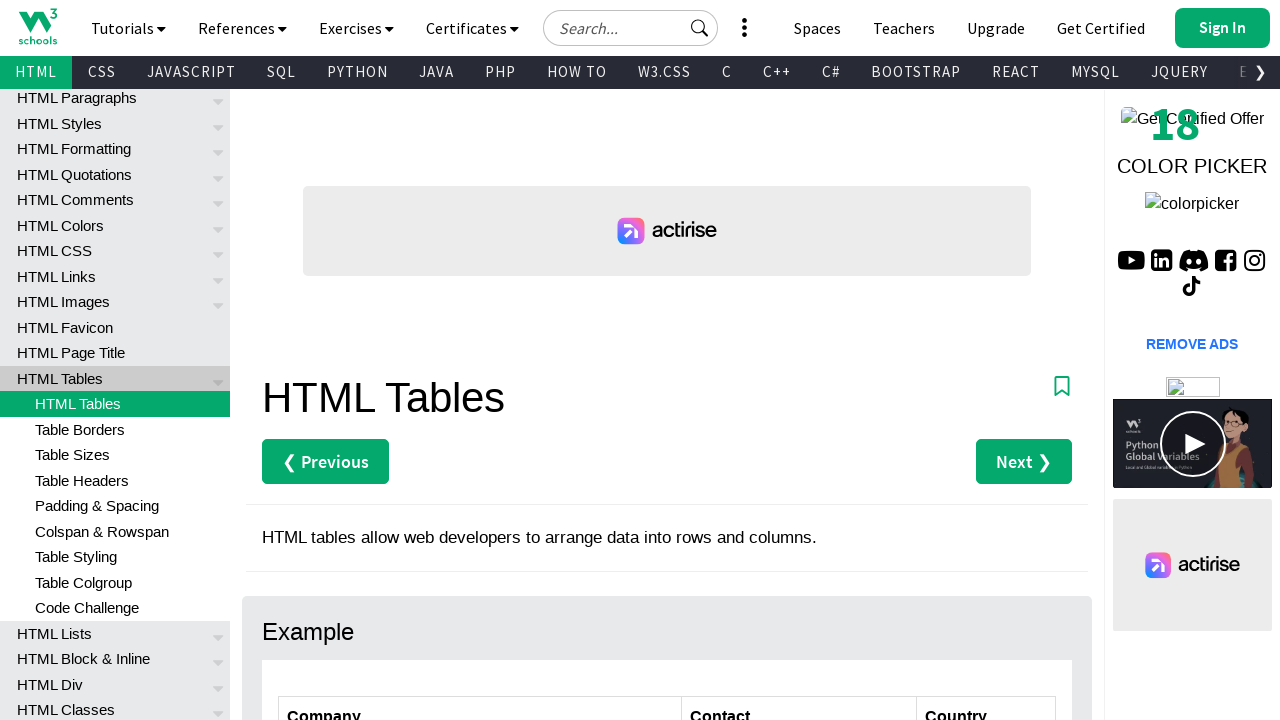

Extracted header cell: Contact
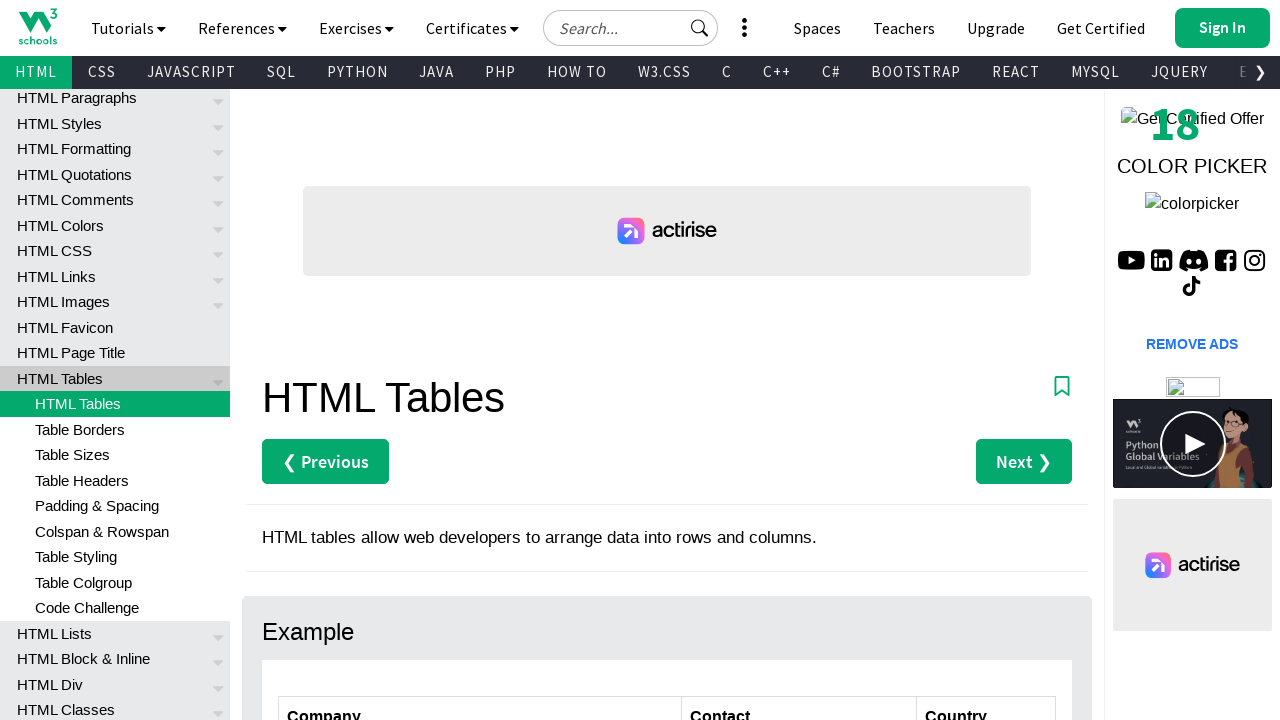

Extracted header cell: Country
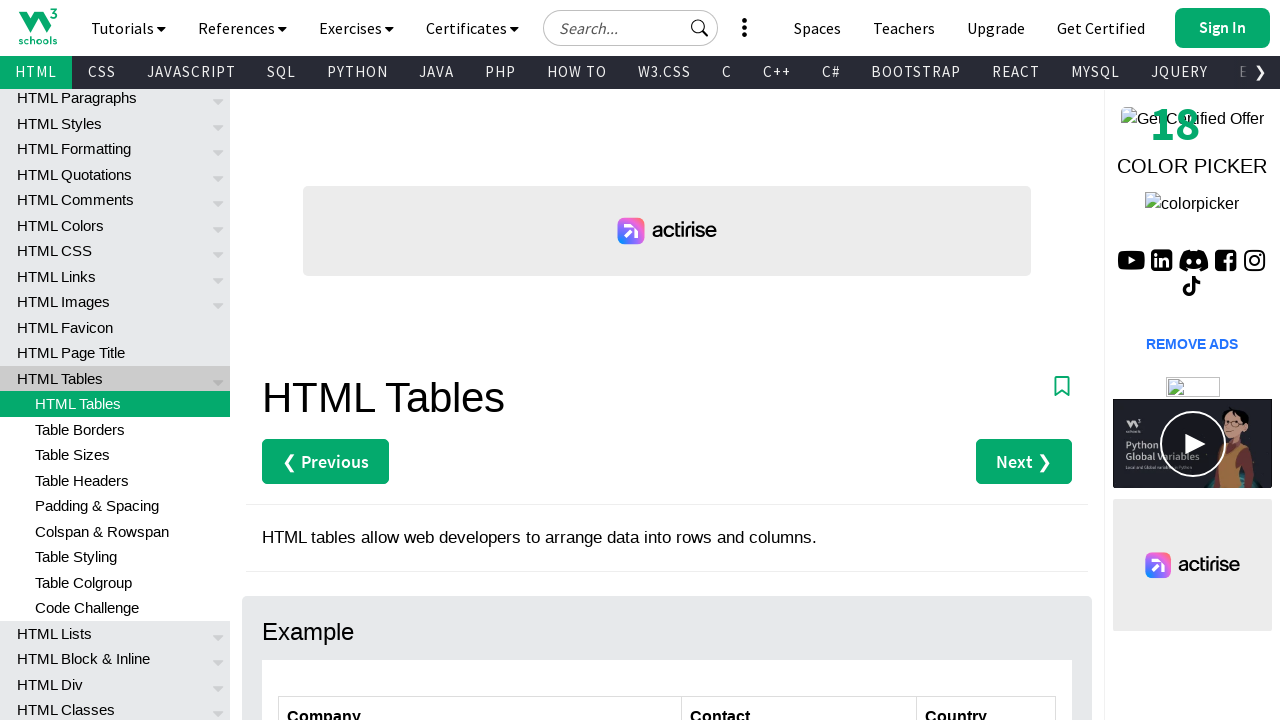

Extracted data cell: Alfreds Futterkiste
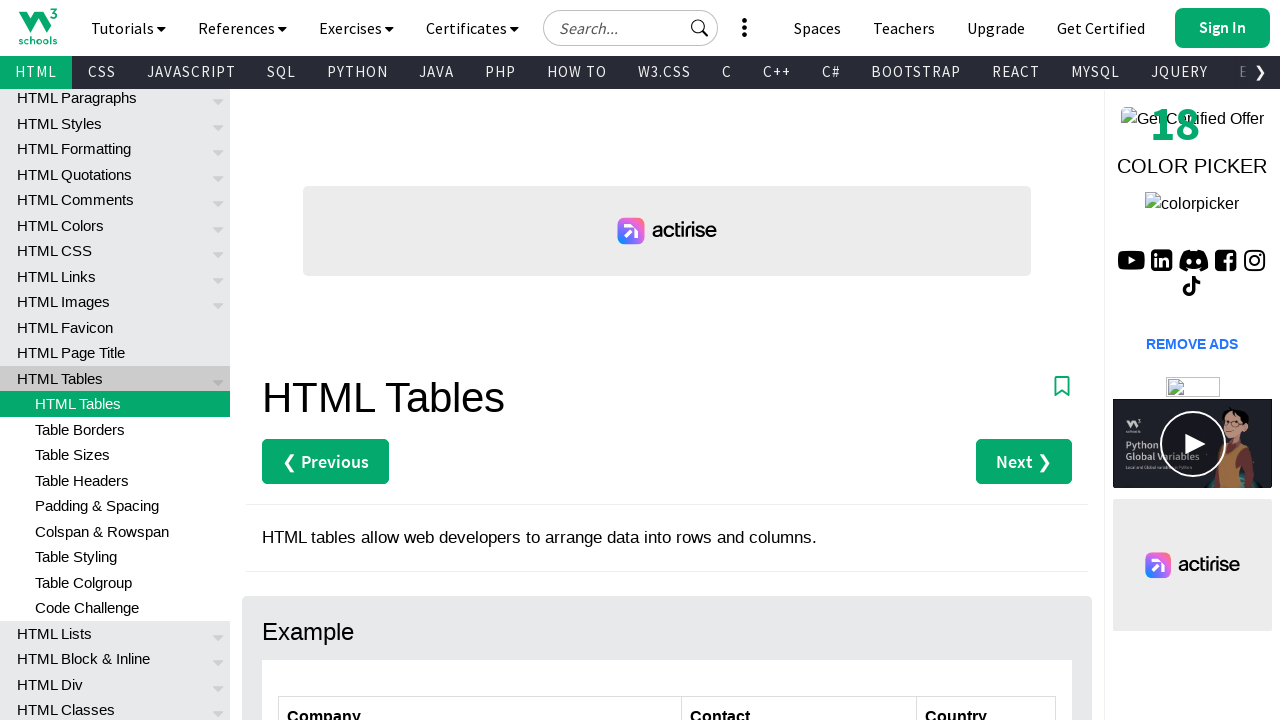

Extracted data cell: Maria Anders
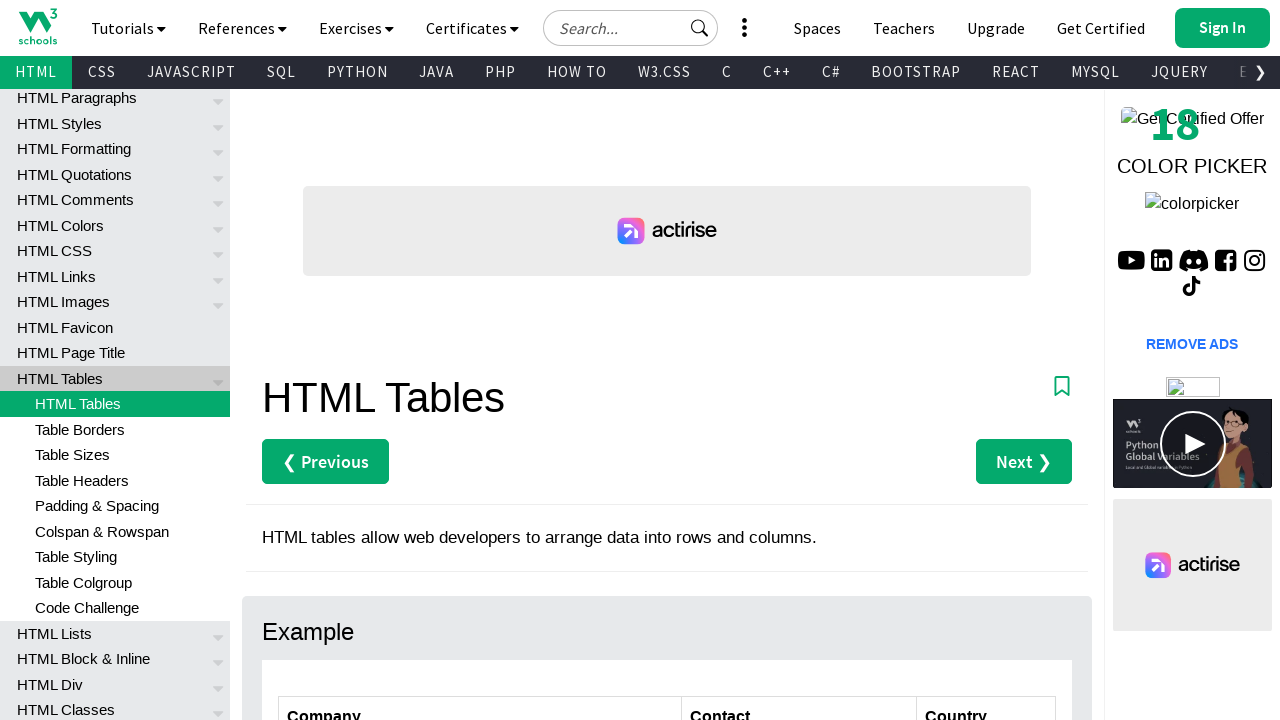

Extracted data cell: Germany
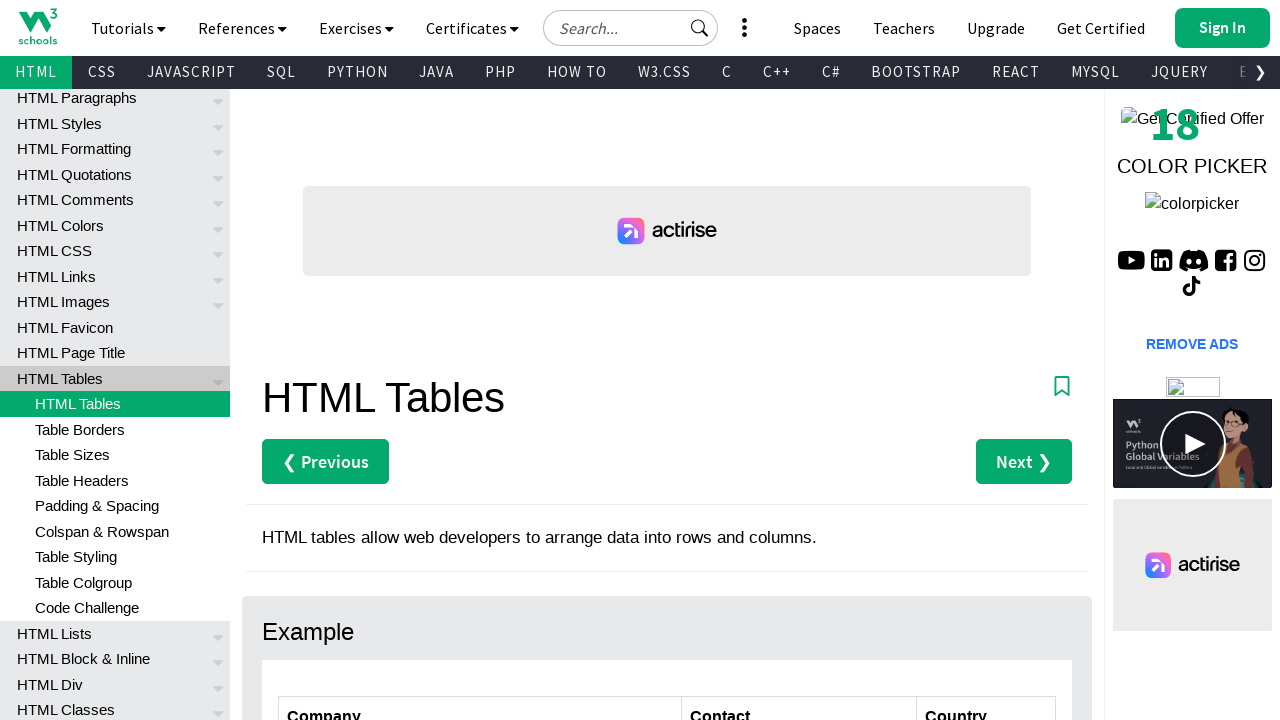

Extracted data cell: Centro comercial Moctezuma
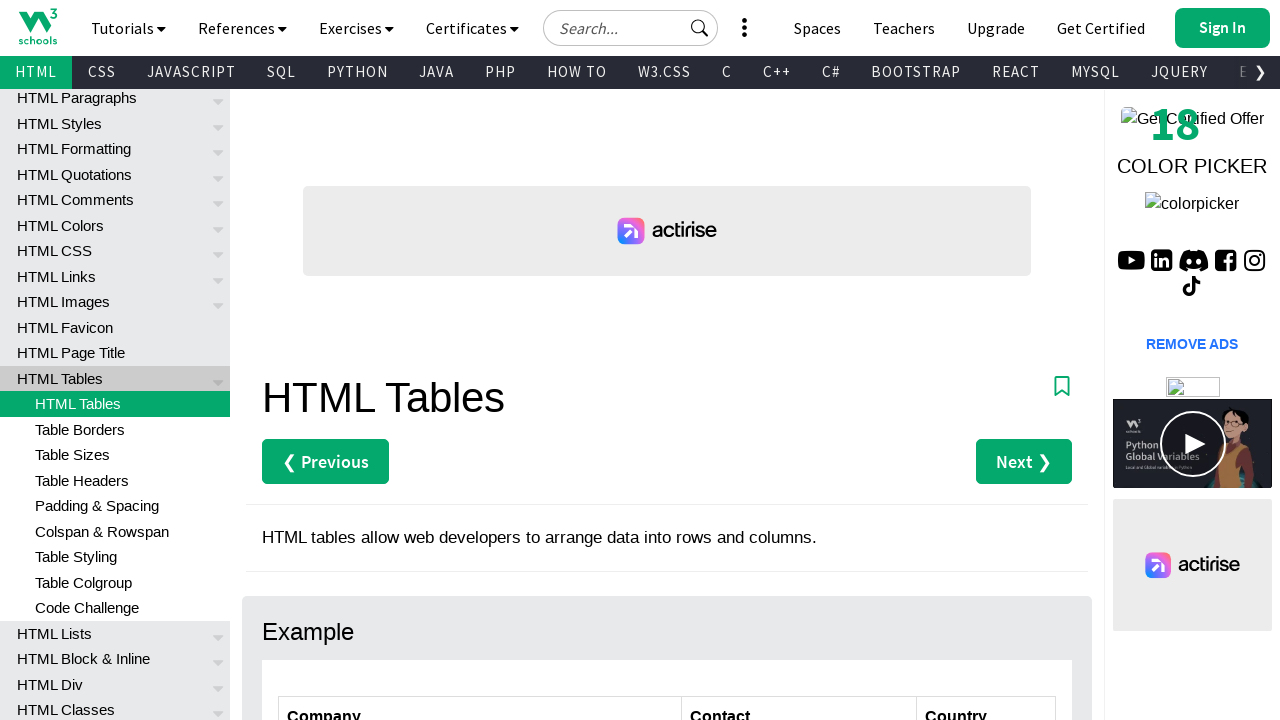

Extracted data cell: Francisco Chang
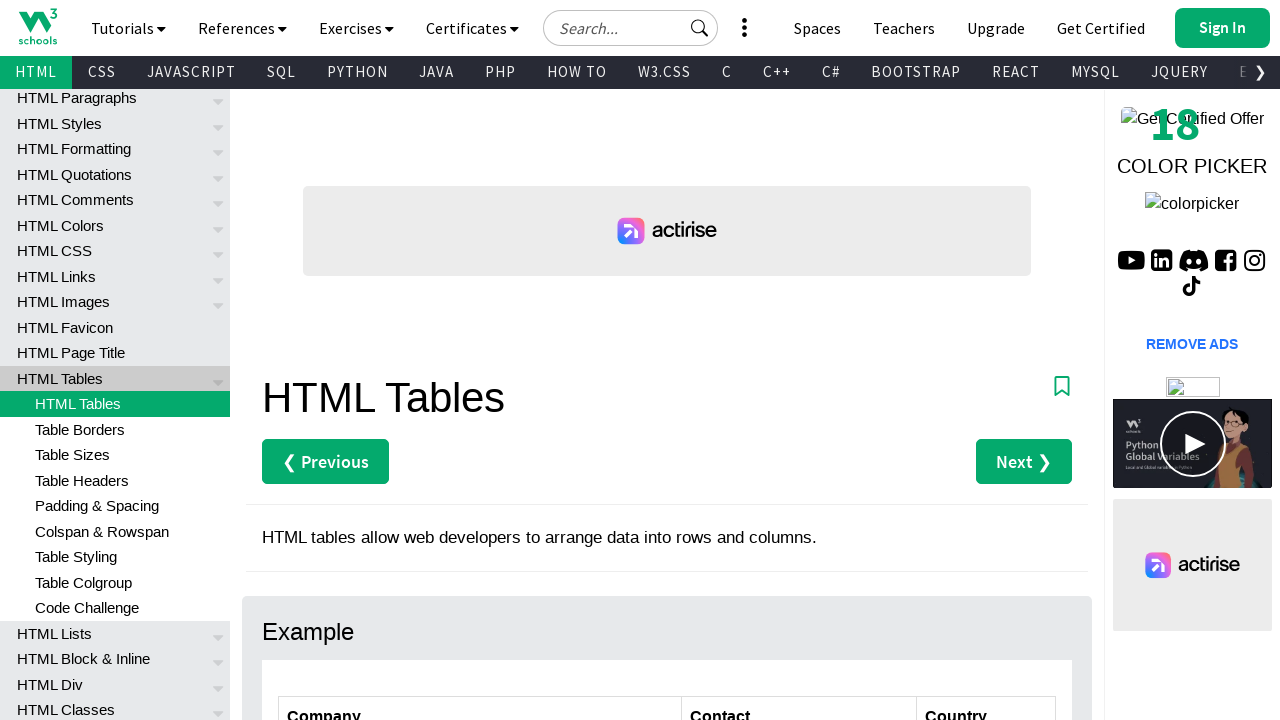

Extracted data cell: Mexico
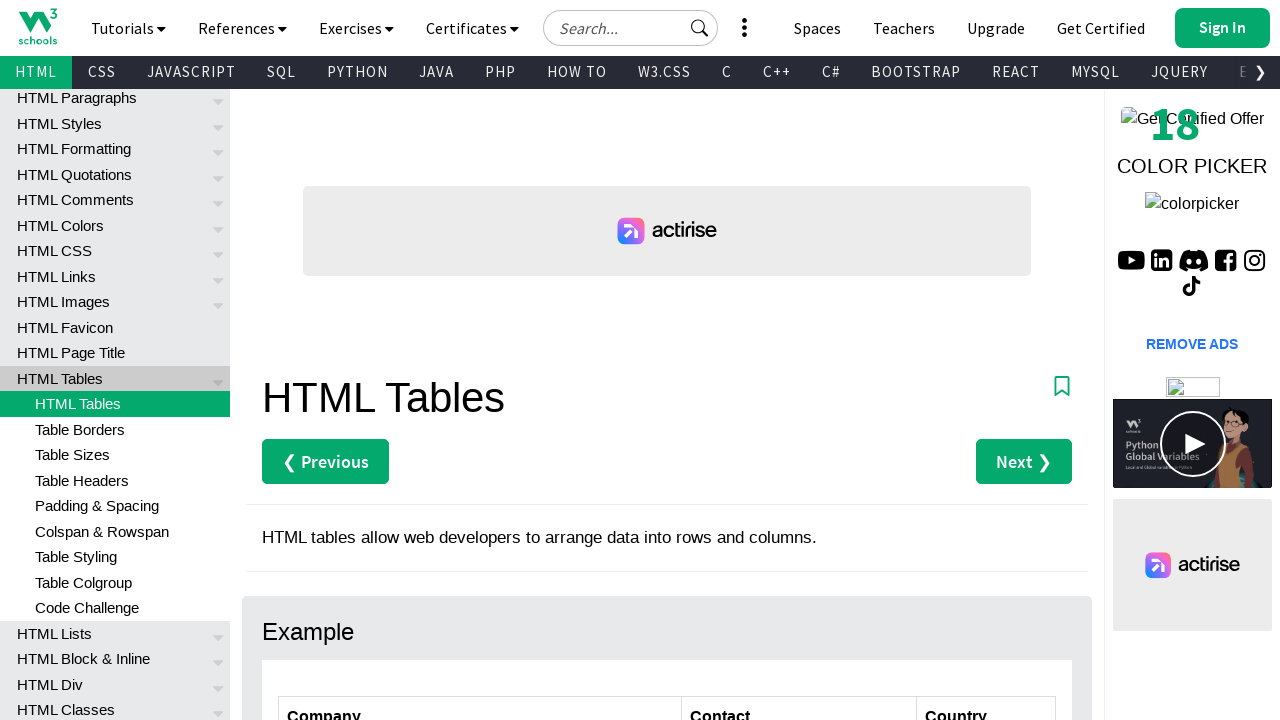

Extracted data cell: Ernst Handel
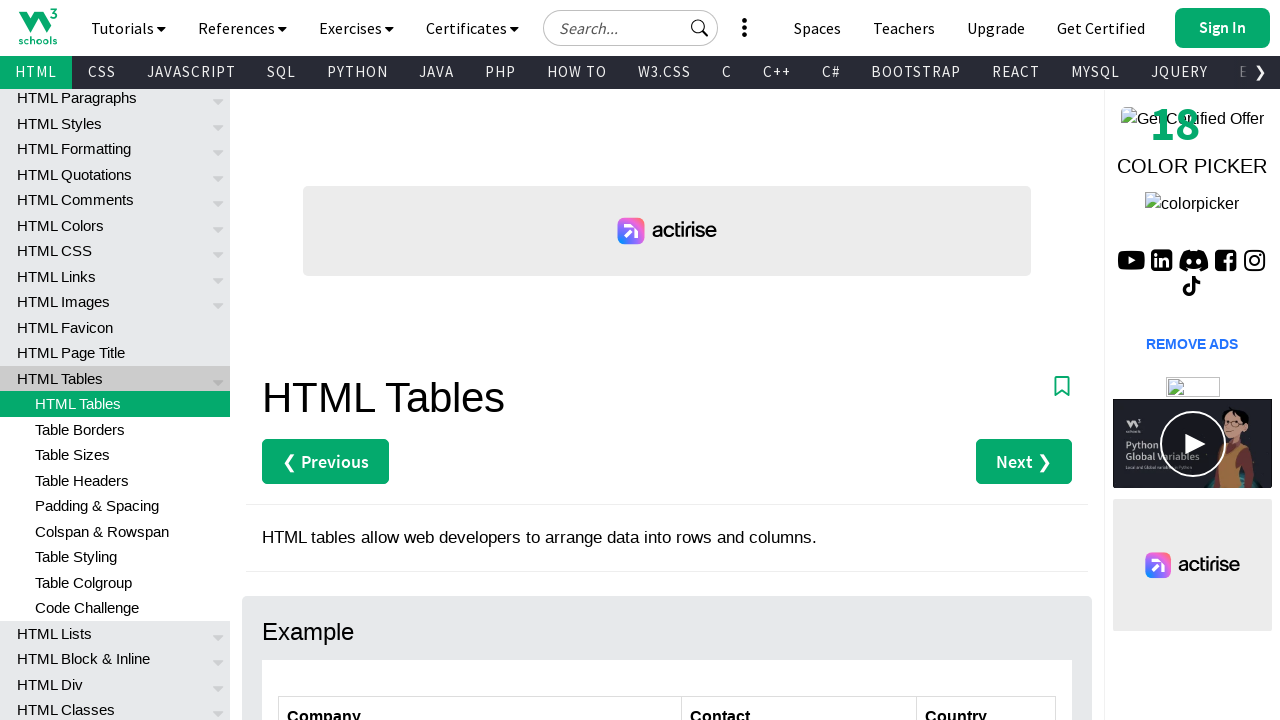

Extracted data cell: Roland Mendel
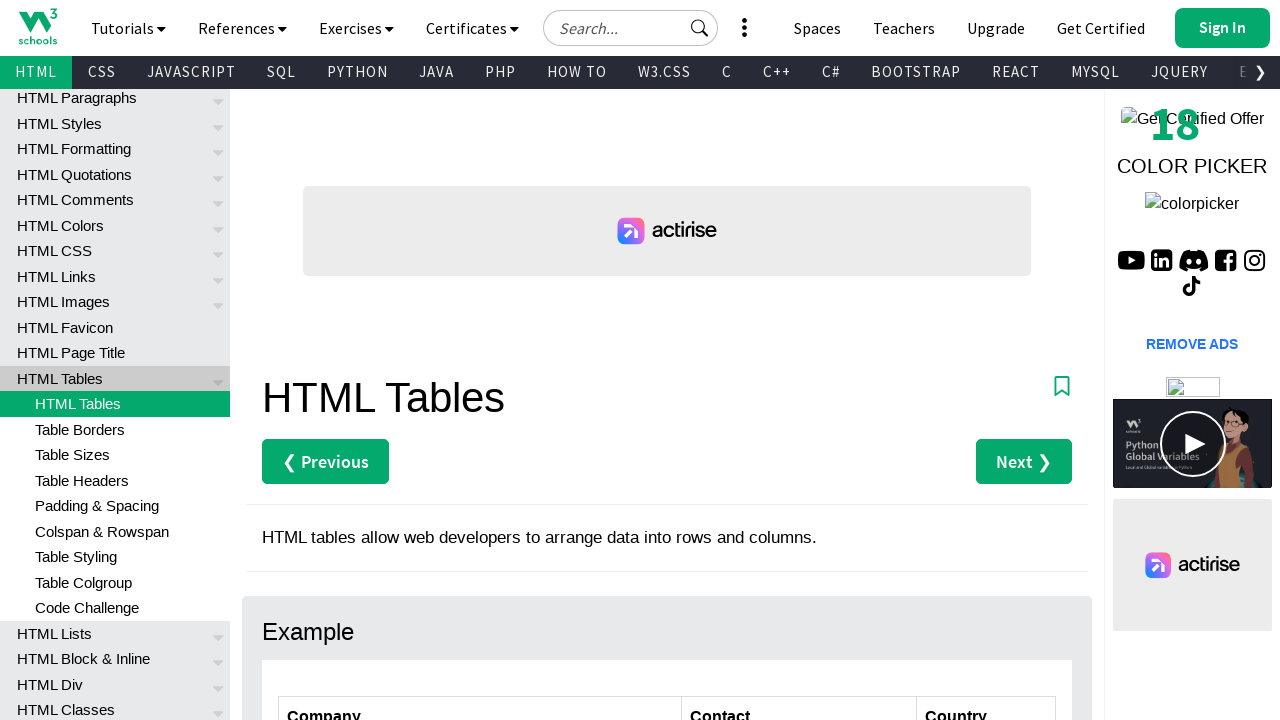

Extracted data cell: Austria
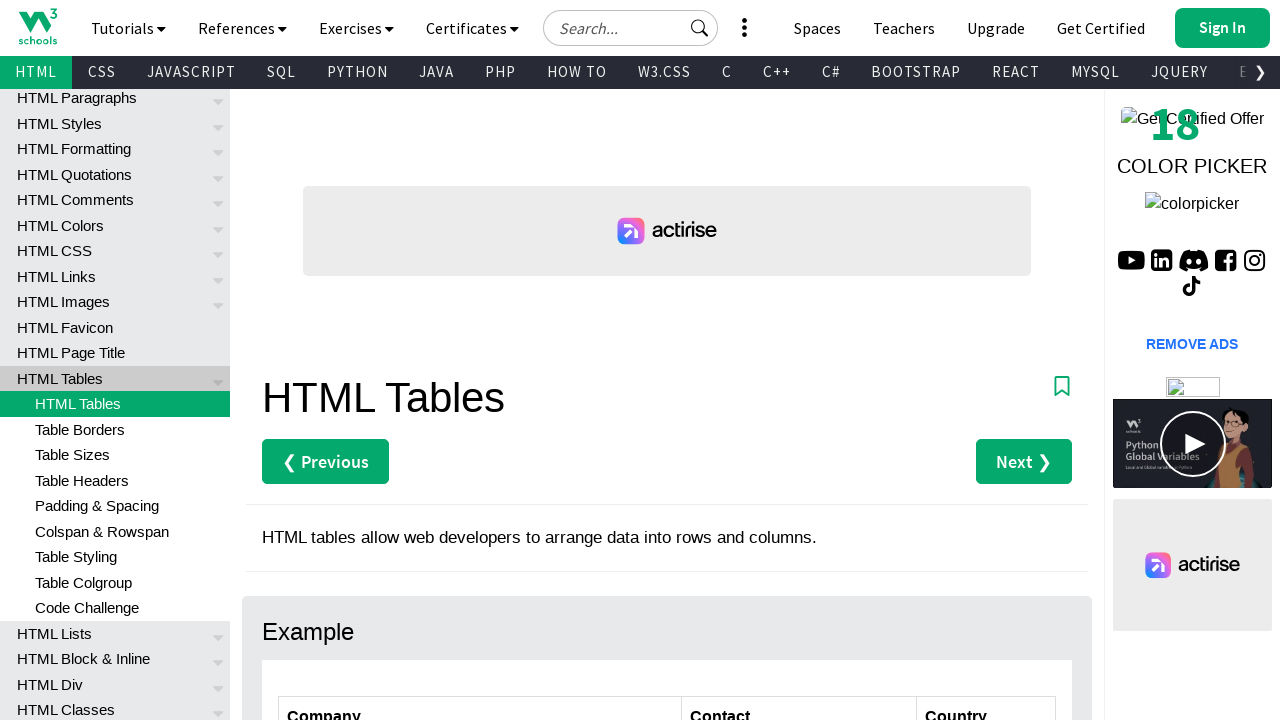

Extracted data cell: Island Trading
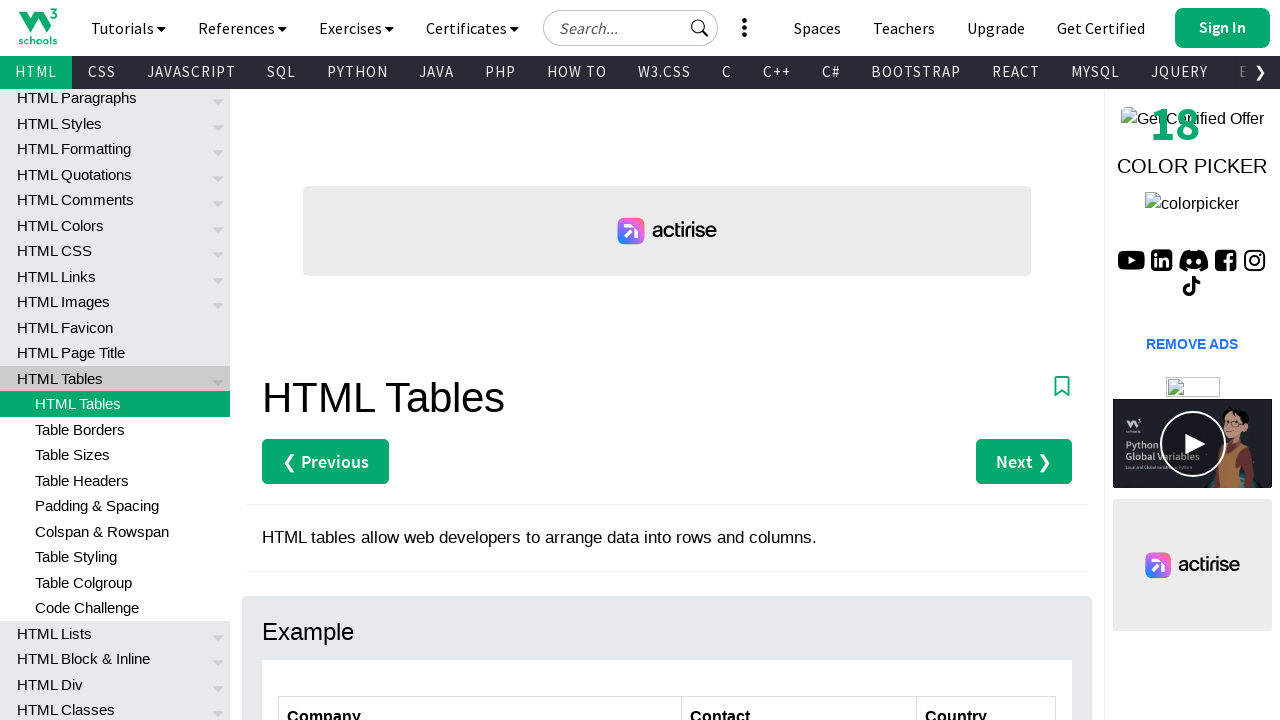

Extracted data cell: Helen Bennett
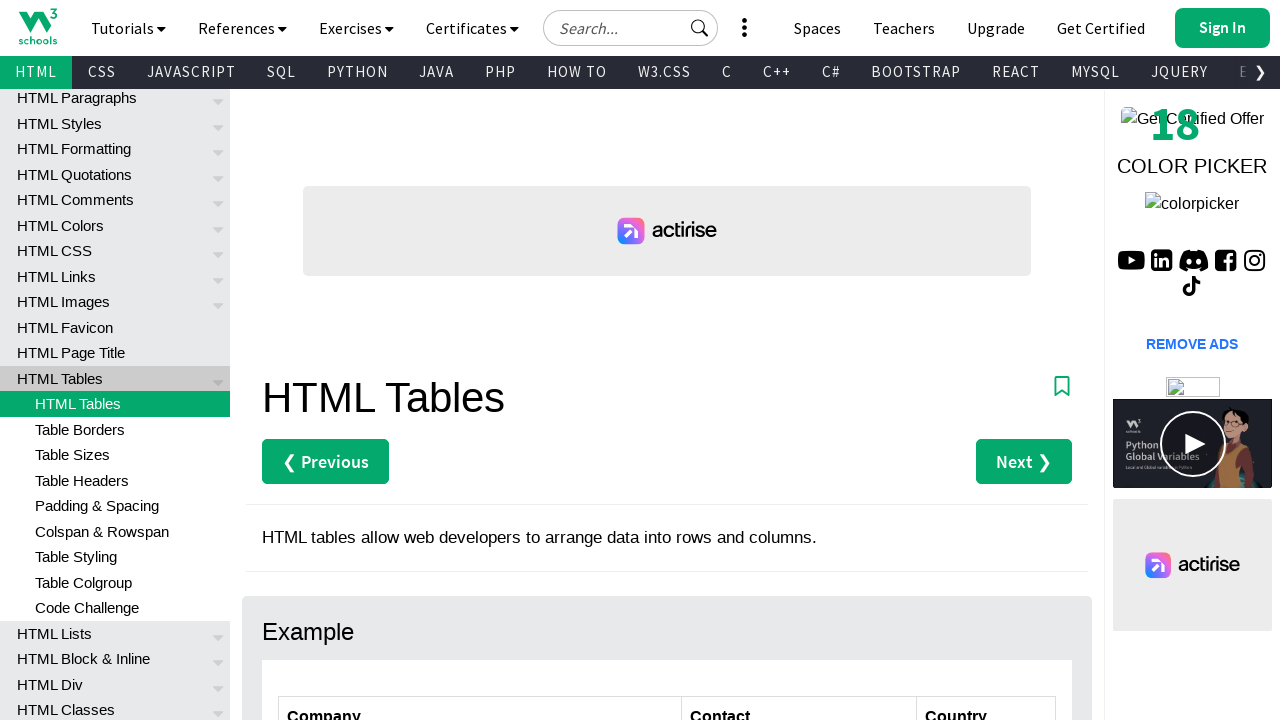

Extracted data cell: UK
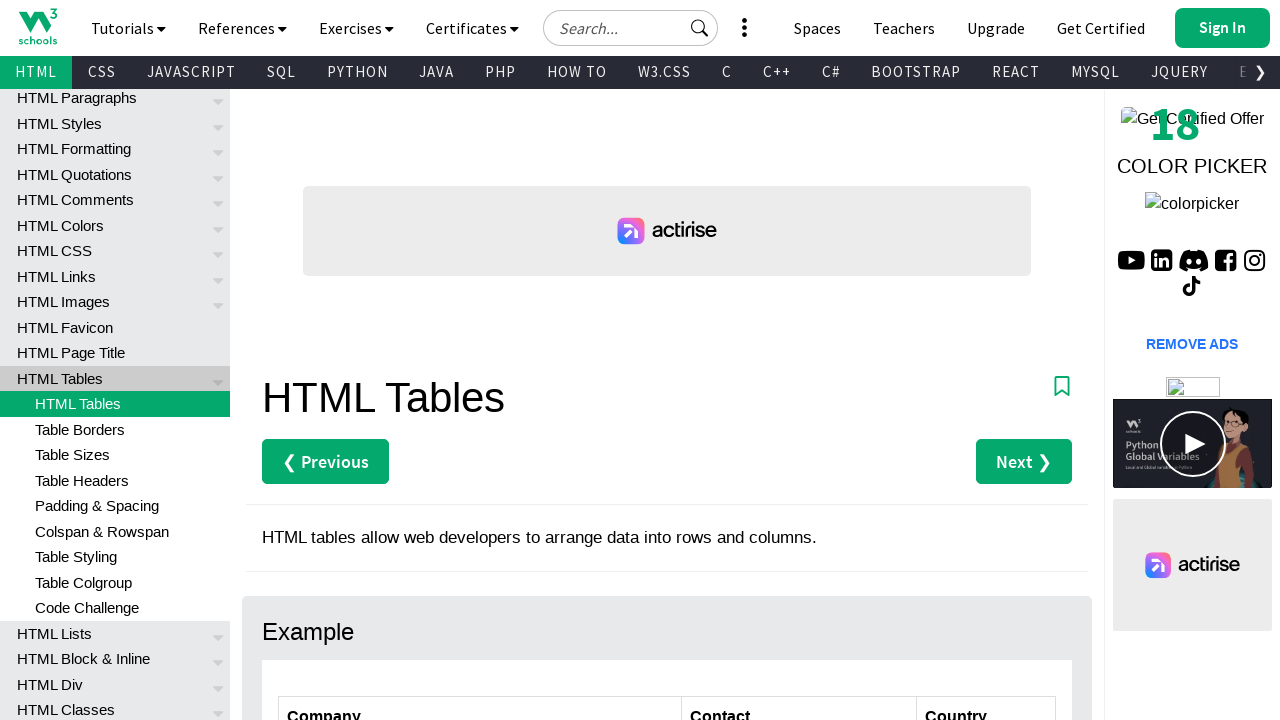

Extracted data cell: Laughing Bacchus Winecellars
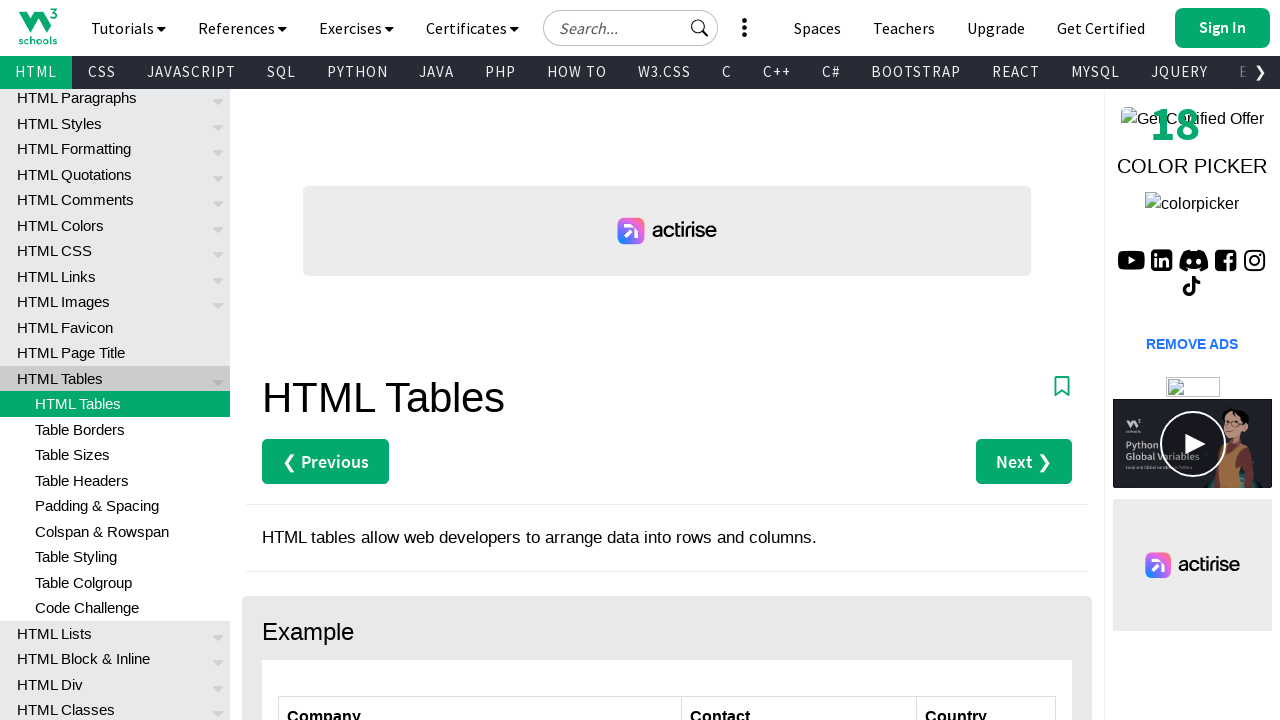

Extracted data cell: Yoshi Tannamuri
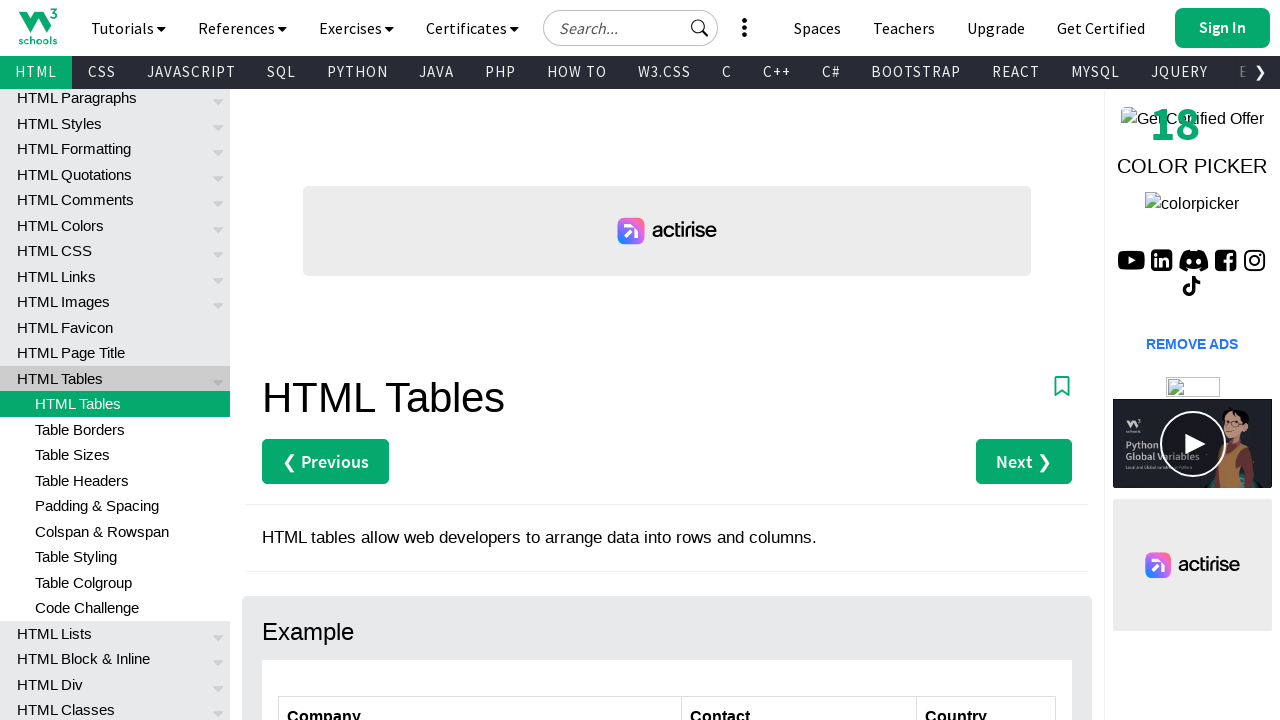

Extracted data cell: Canada
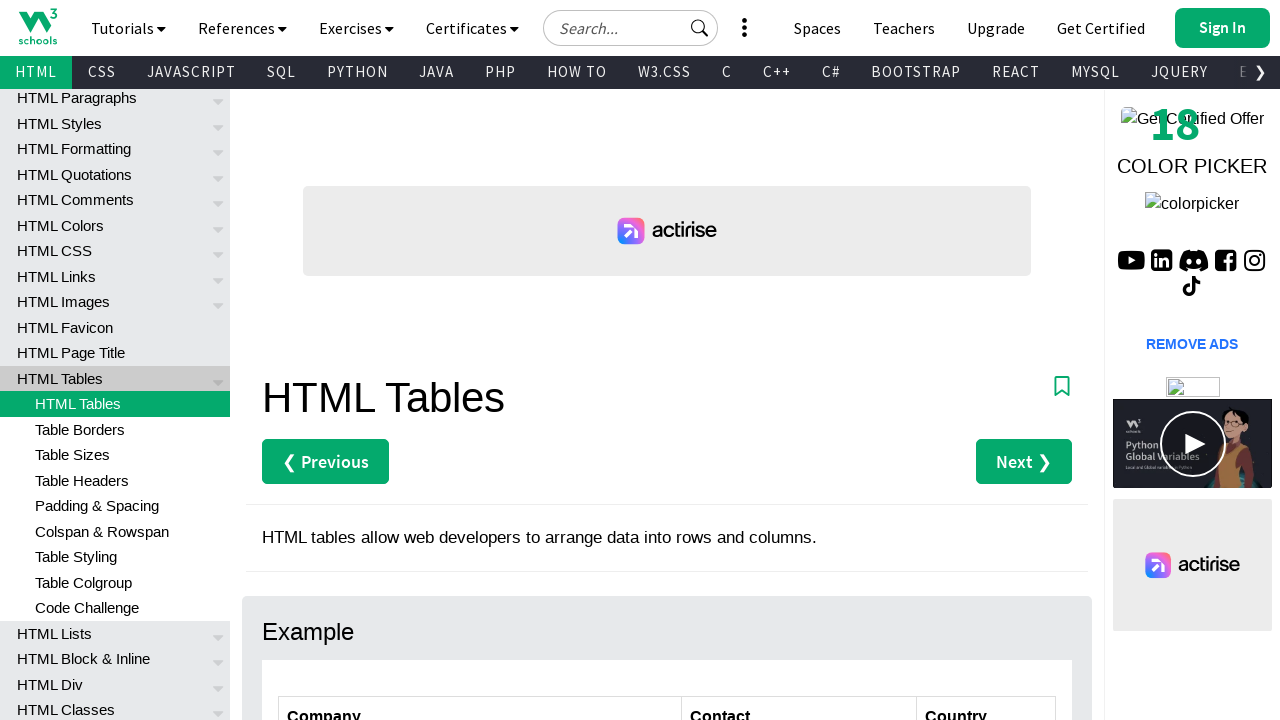

Extracted data cell: Magazzini Alimentari Riuniti
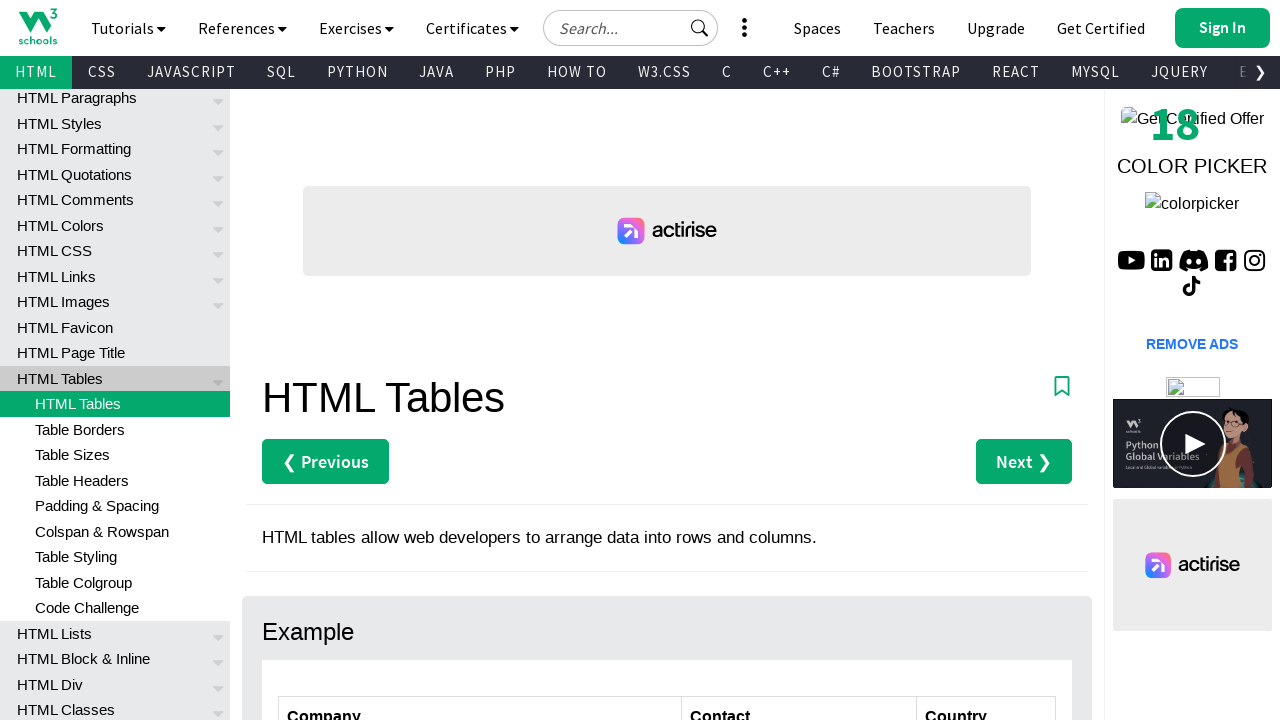

Extracted data cell: Giovanni Rovelli
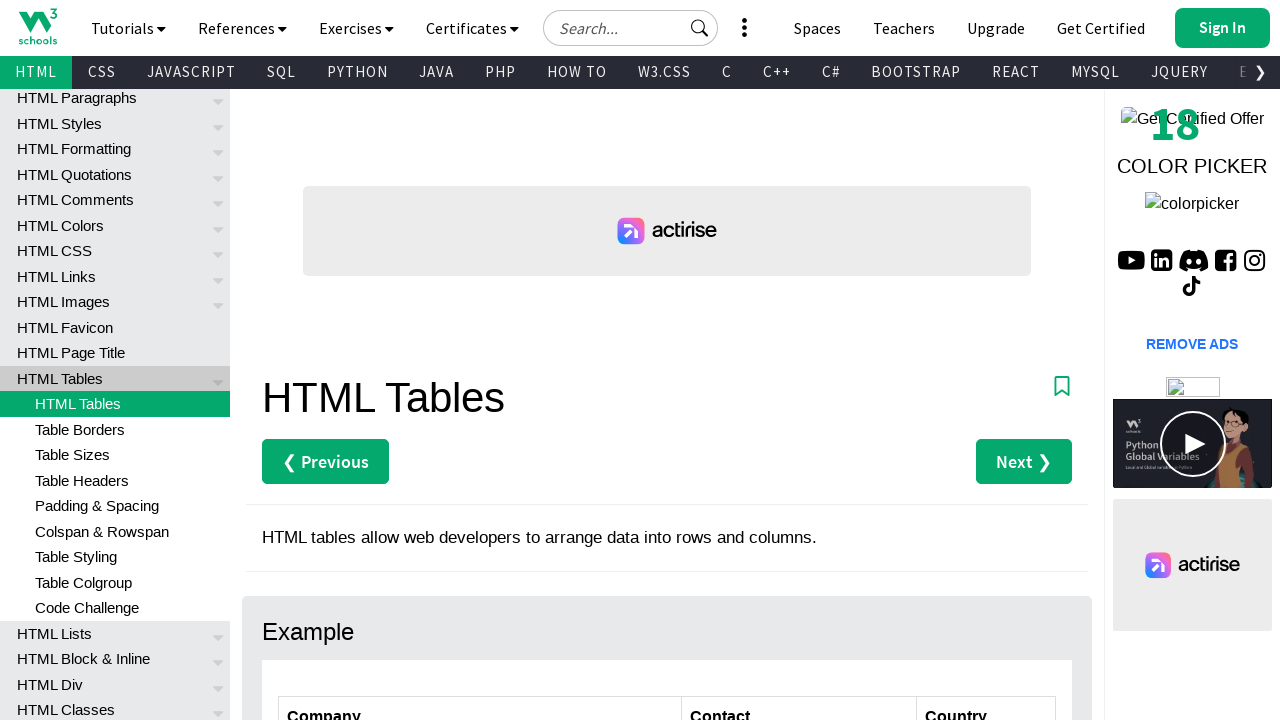

Extracted data cell: Italy
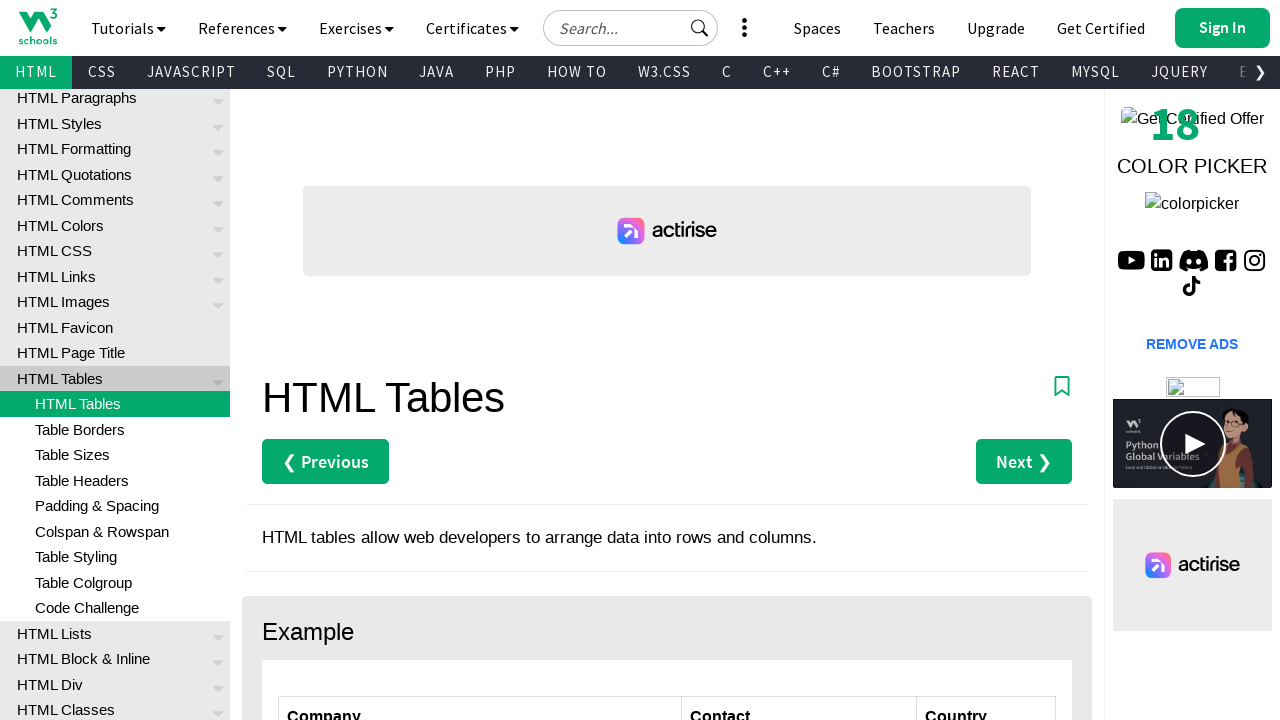

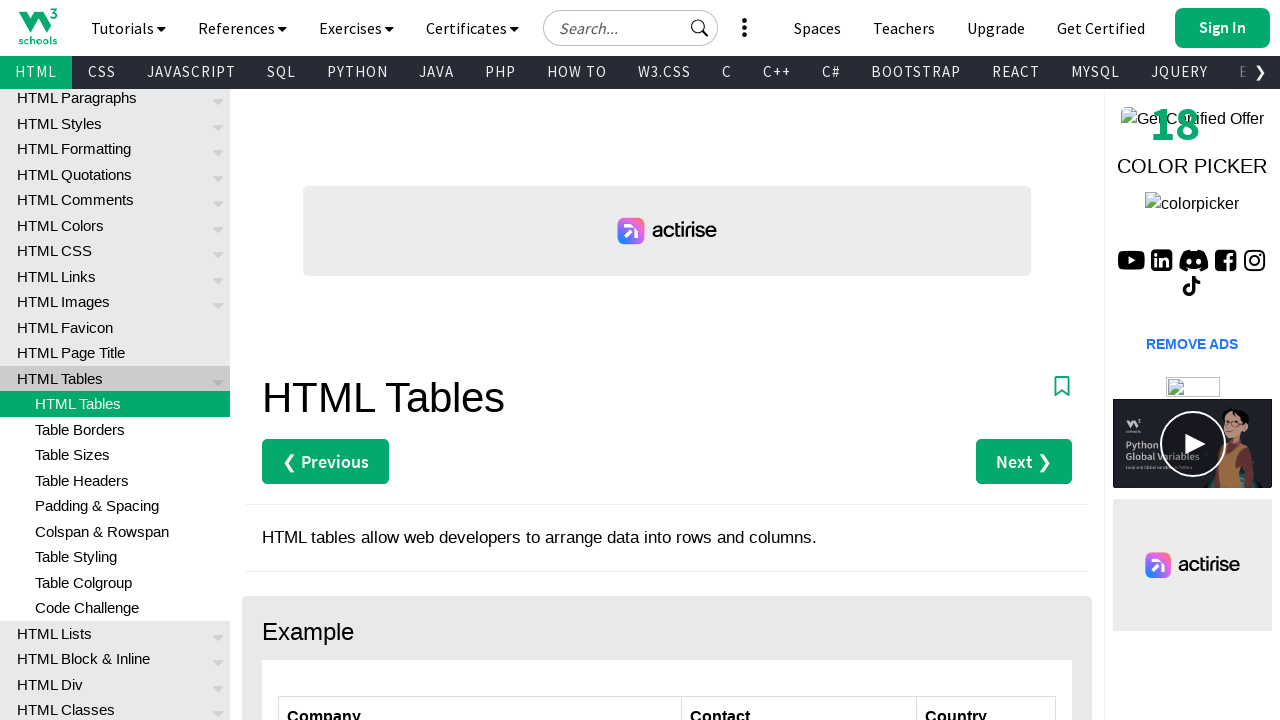